Verifies that the page loads within acceptable time limits by measuring reload time

Starting URL: https://the-internet.herokuapp.com/dynamic_content?with_content=static

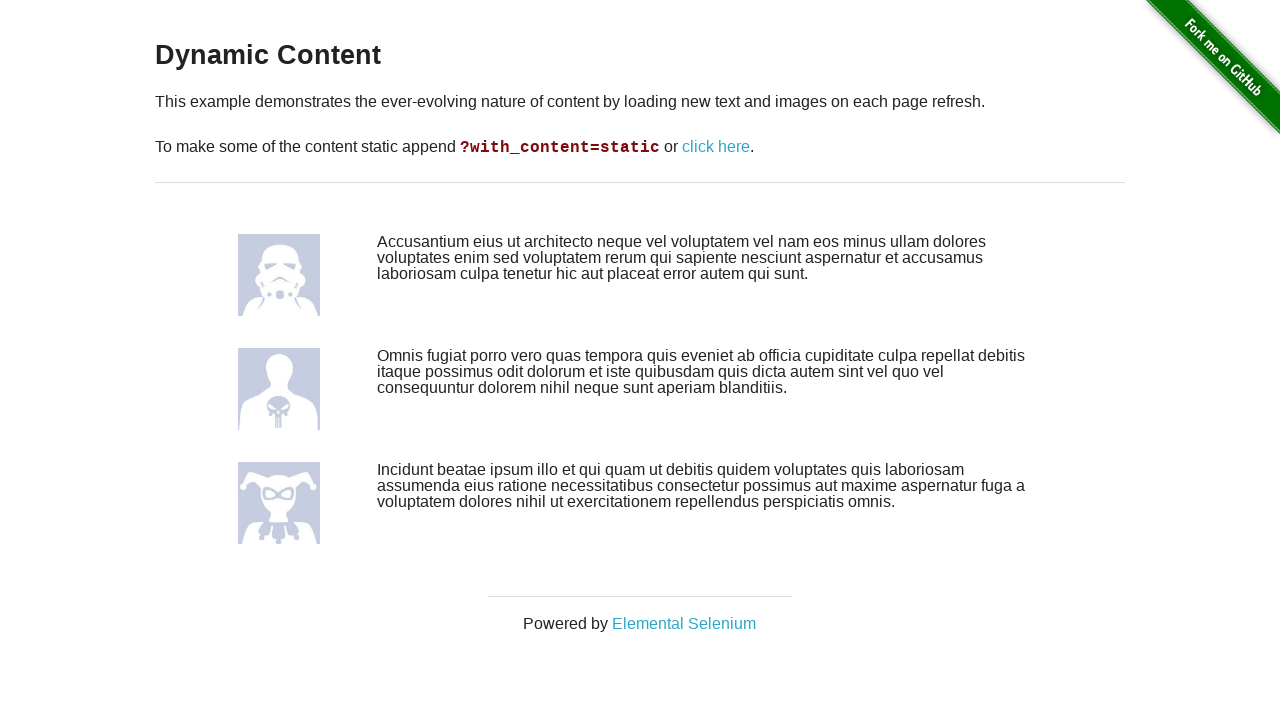

Reloaded page to measure load time
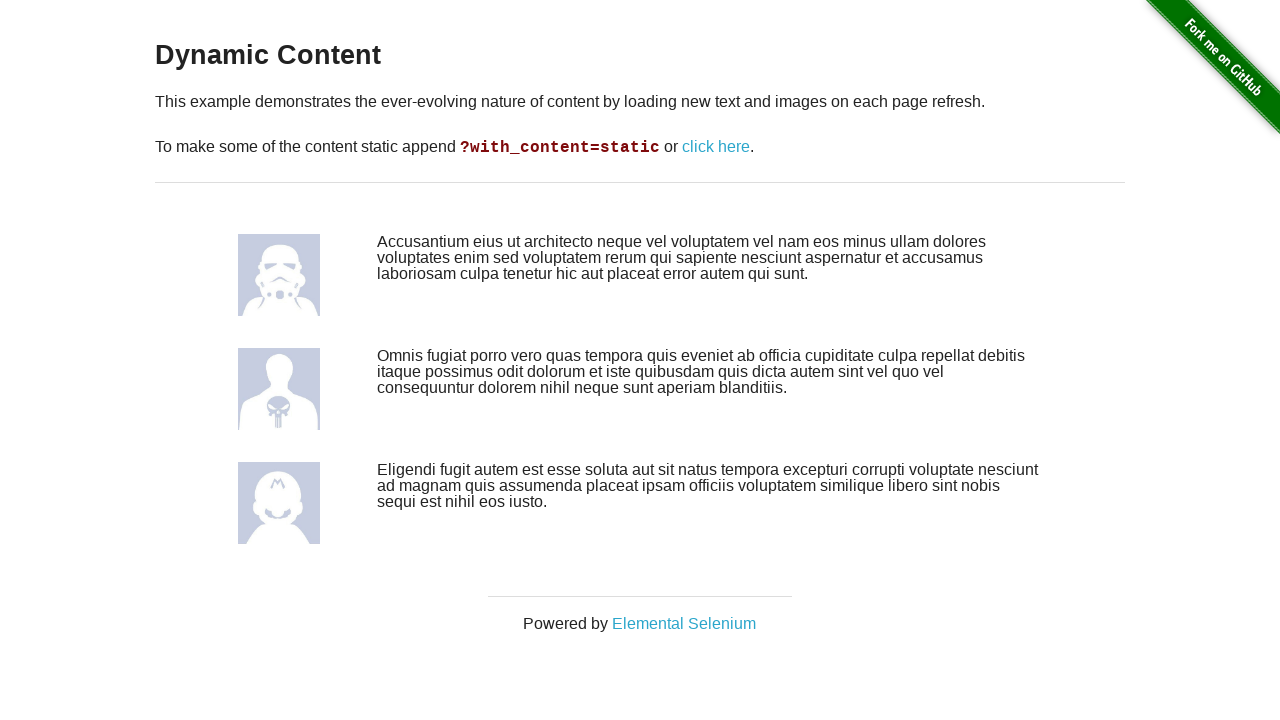

Content fully loaded and visible
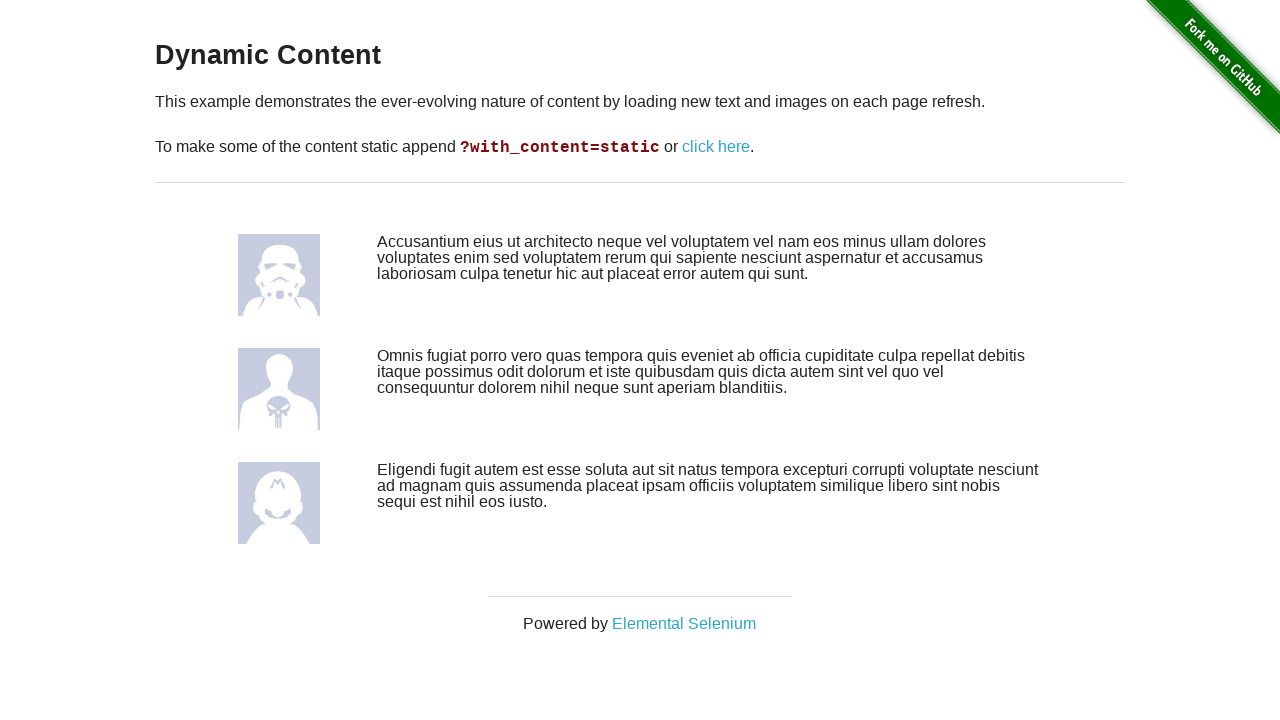

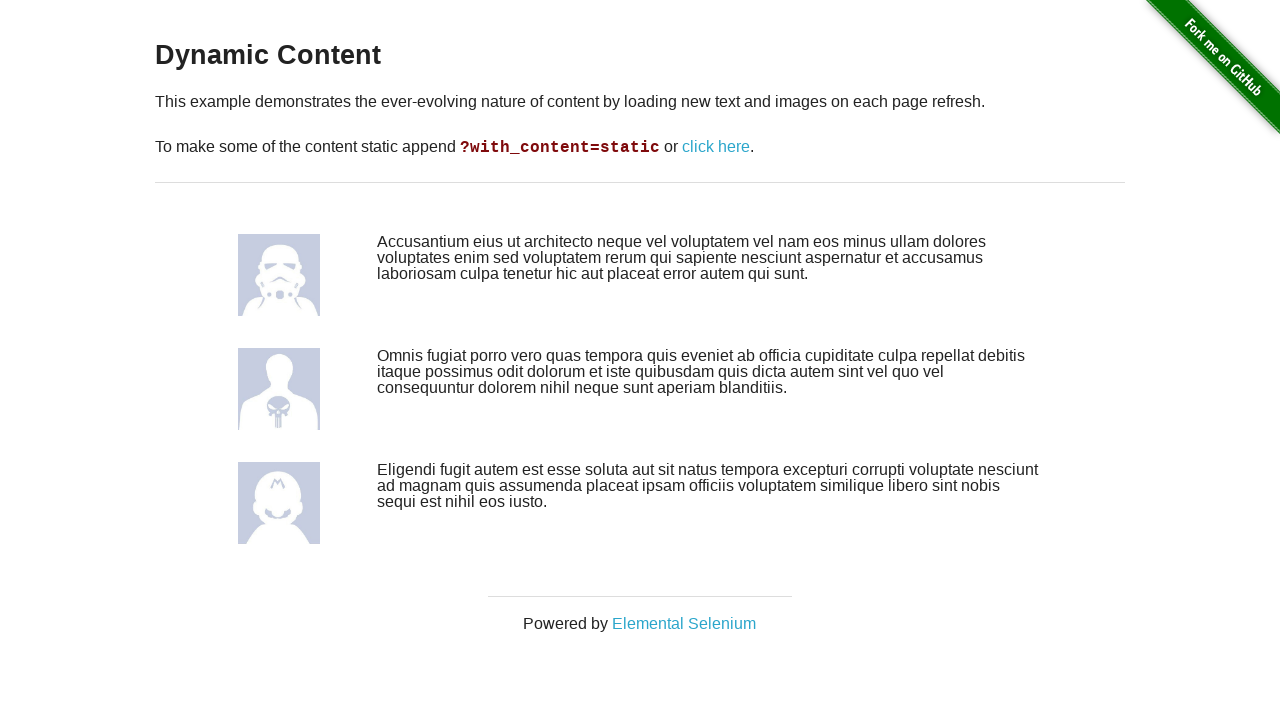